Tests that a button appears and becomes clickable after a delay

Starting URL: https://demoqa.com/dynamic-properties

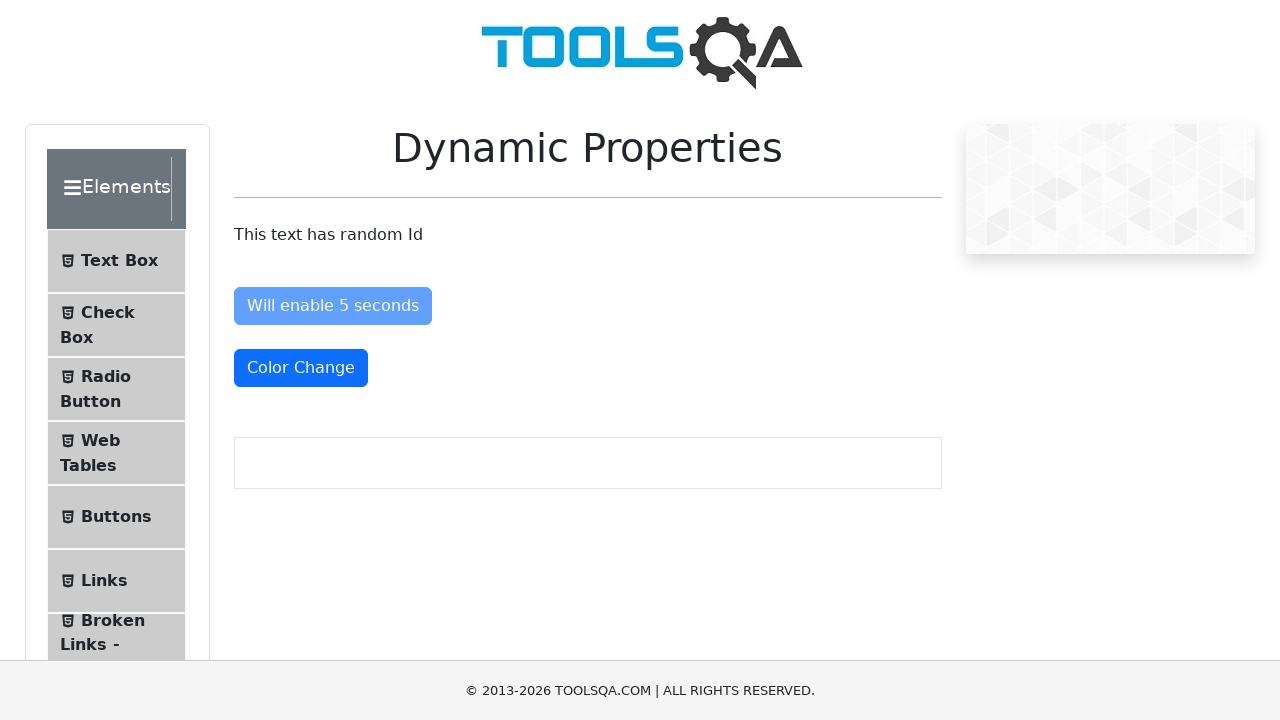

Located the 'Visible After' button element
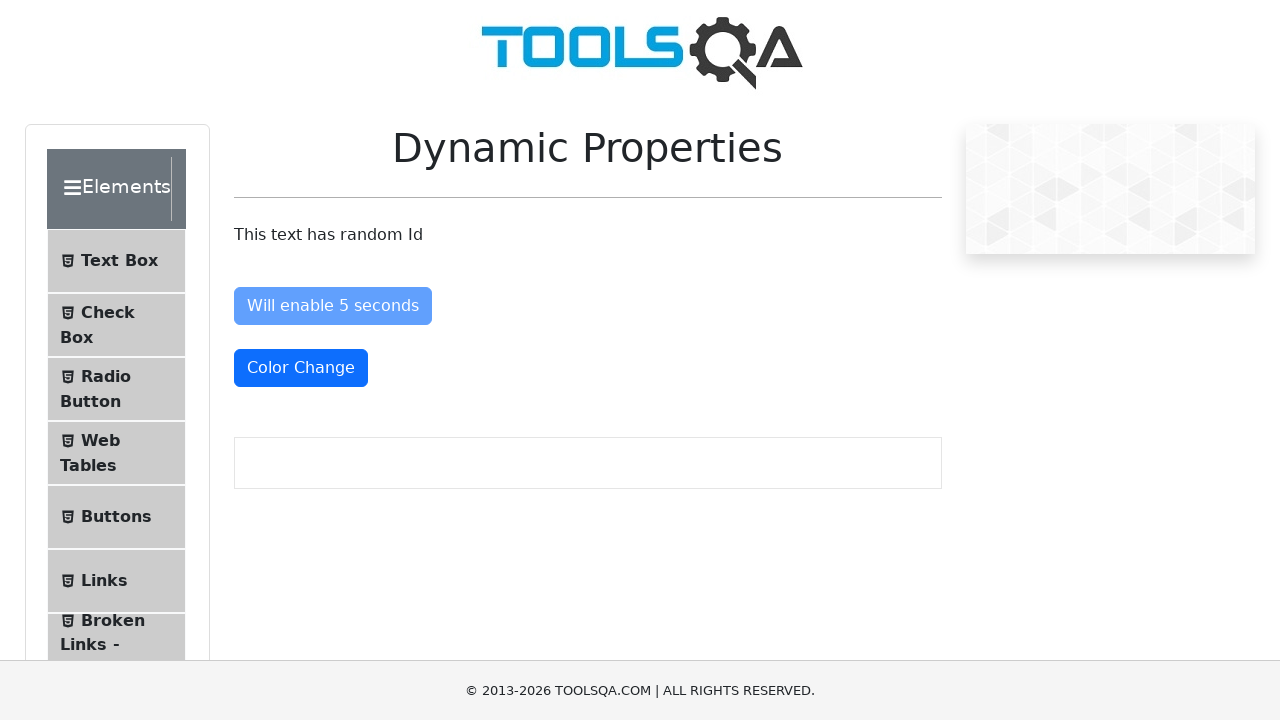

Waited for 'Visible After' button to become visible (timeout: 6000ms)
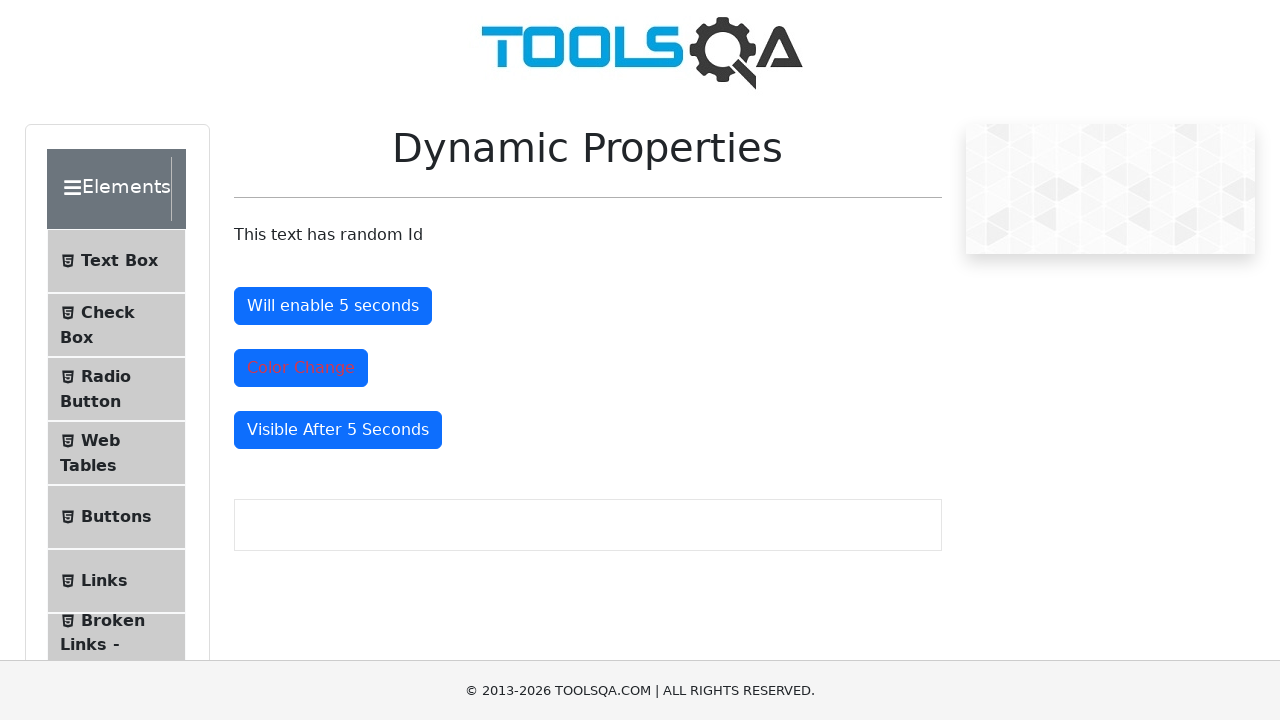

Verified that 'Visible After' button is visible
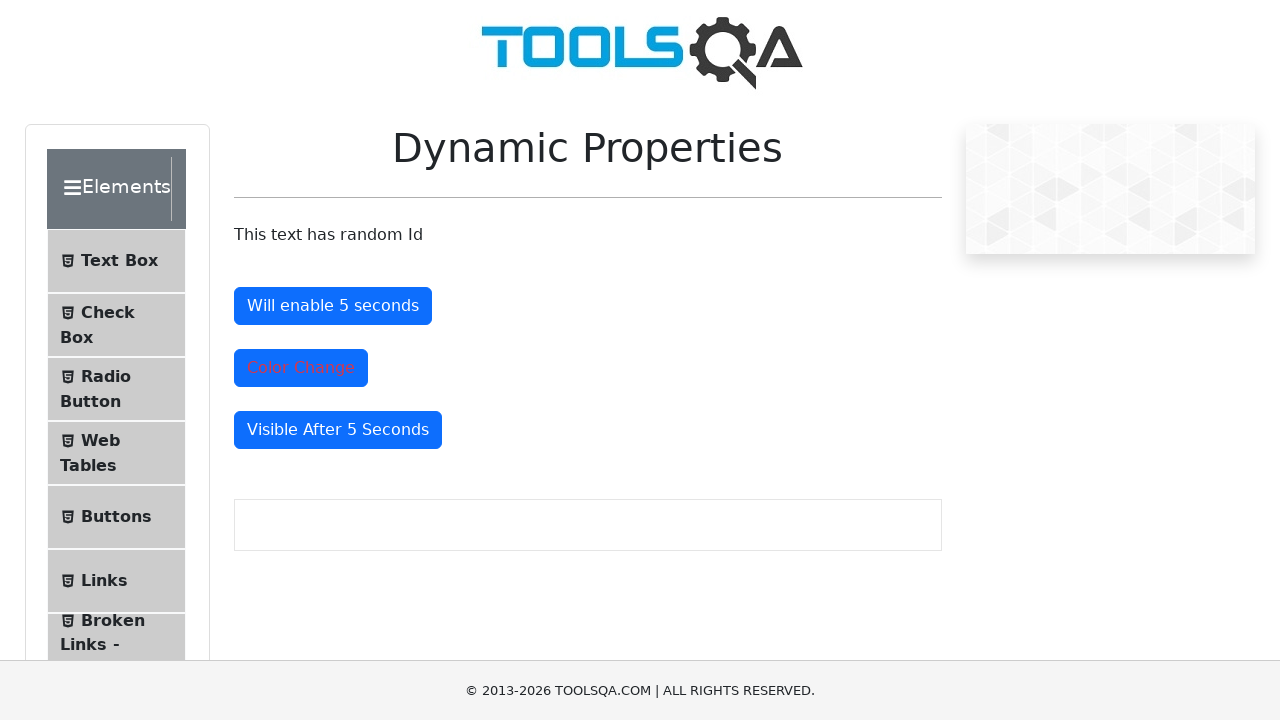

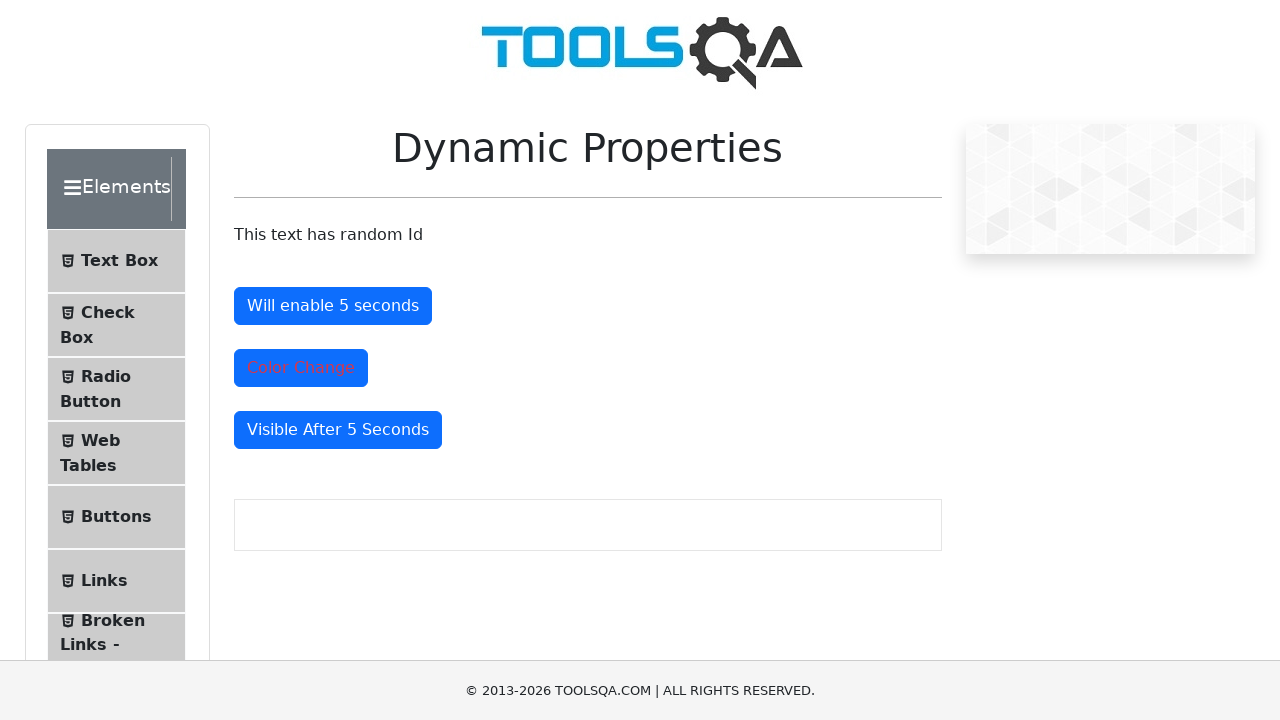